Tests a form submission workflow where a value is extracted from an image's custom attribute, a mathematical calculation is performed on it, and the result is entered into a form along with clicking checkboxes before submitting.

Starting URL: http://suninjuly.github.io/get_attribute.html

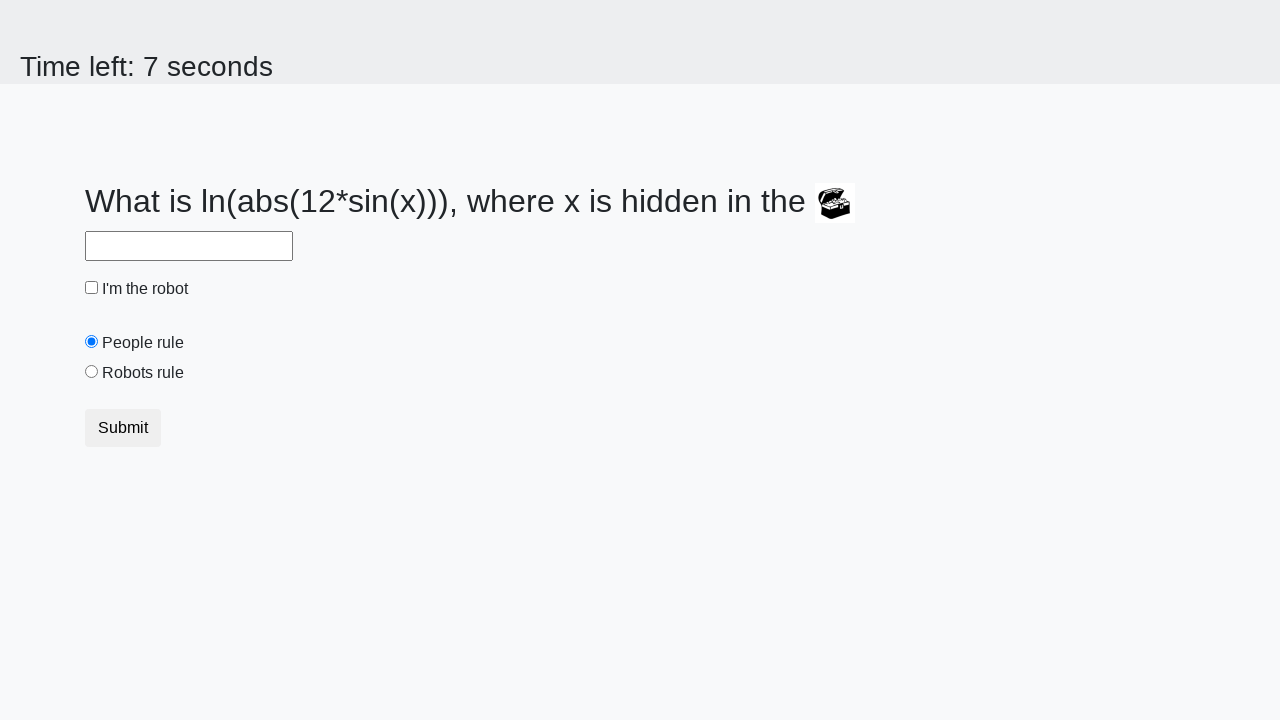

Located the image element
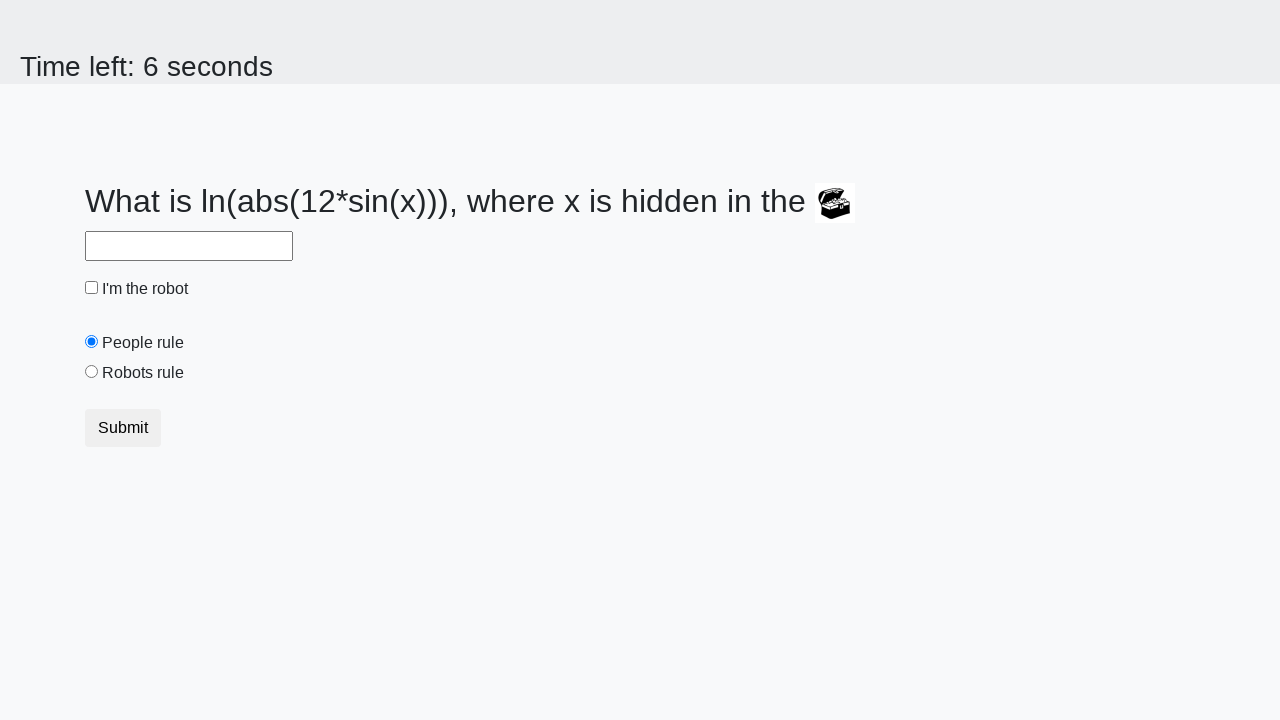

Extracted the 'valuex' custom attribute from the image element
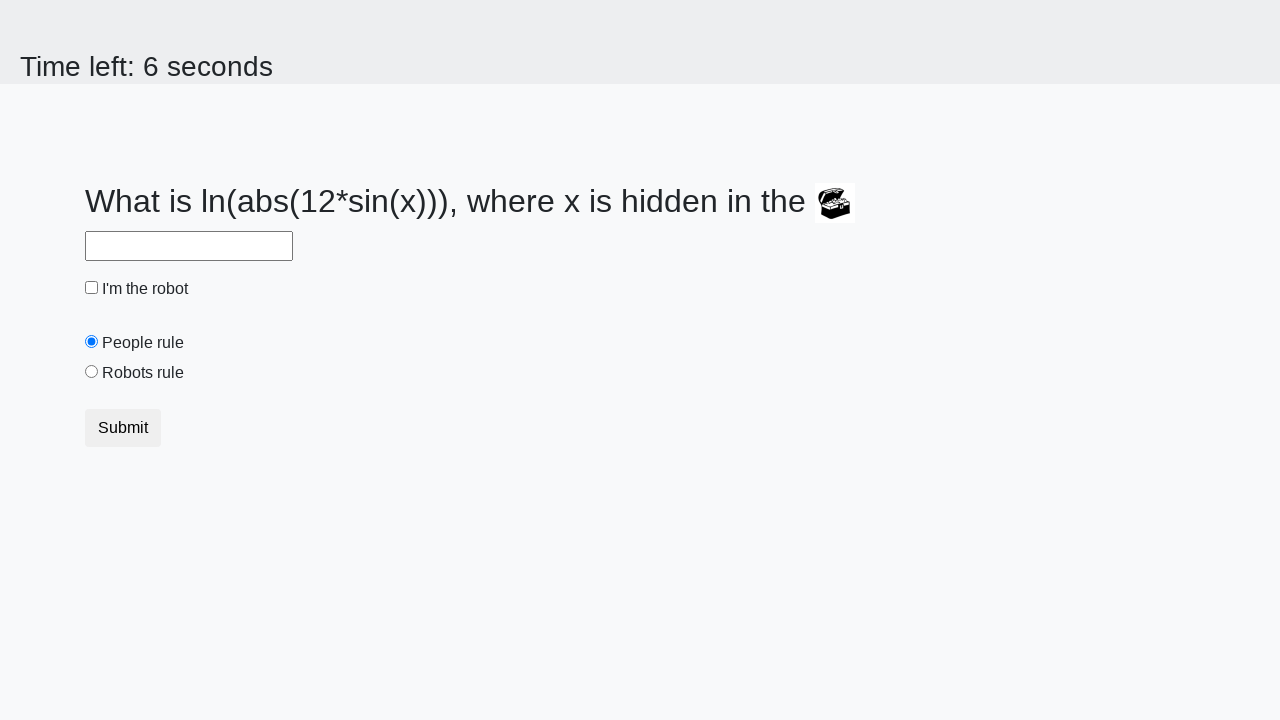

Performed mathematical calculation (log of absolute value of 12*sin(110)) to get result: -0.6331587384354191
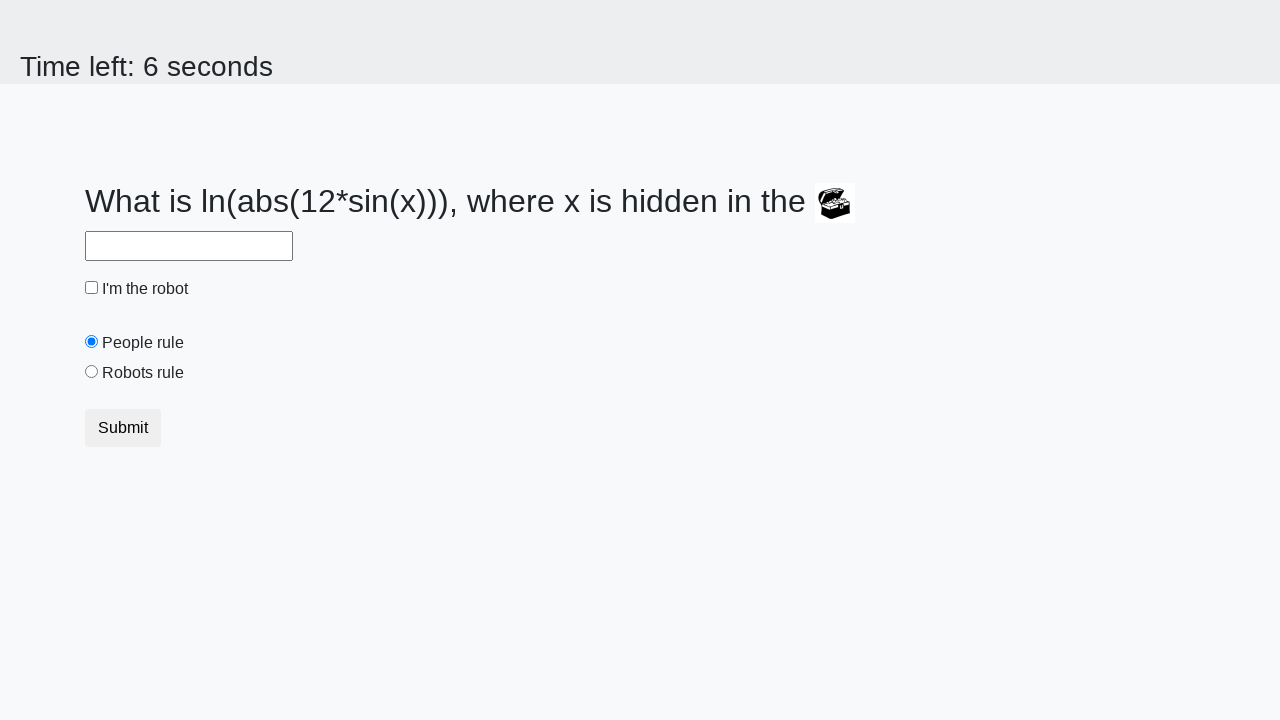

Entered calculated answer '-0.6331587384354191' into the answer field on #answer
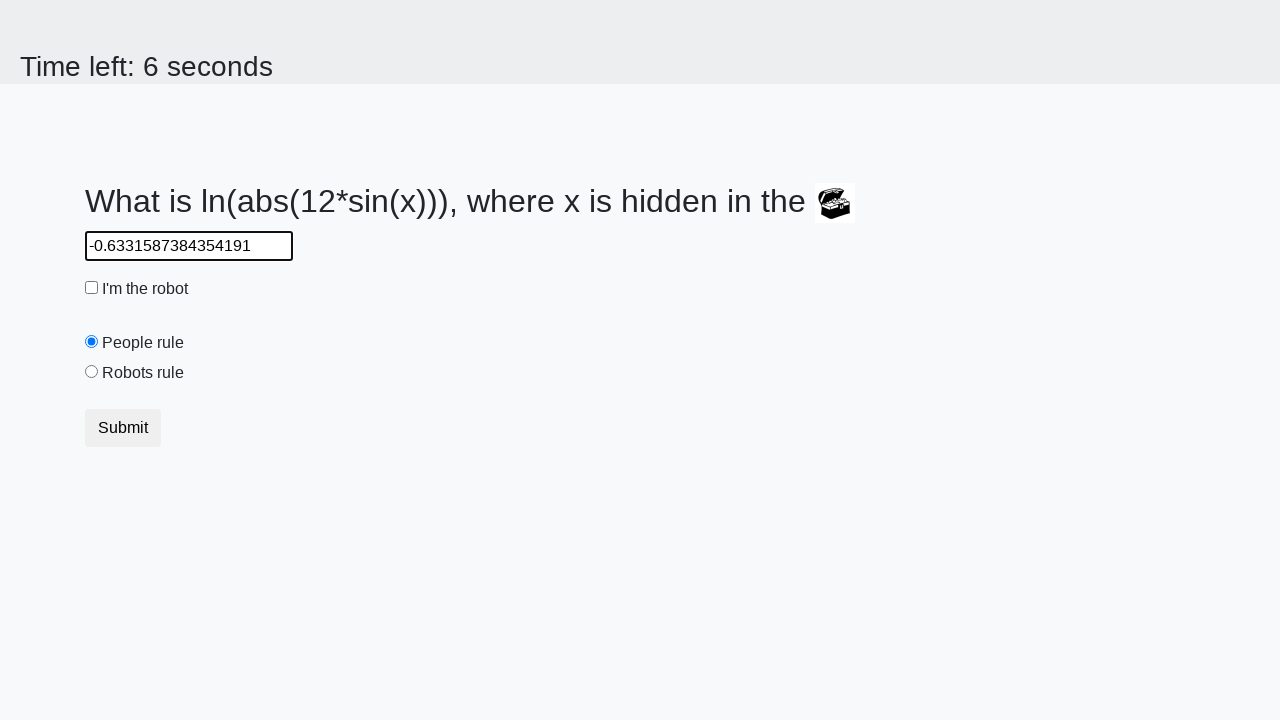

Clicked the robot checkbox at (92, 288) on #robotCheckbox
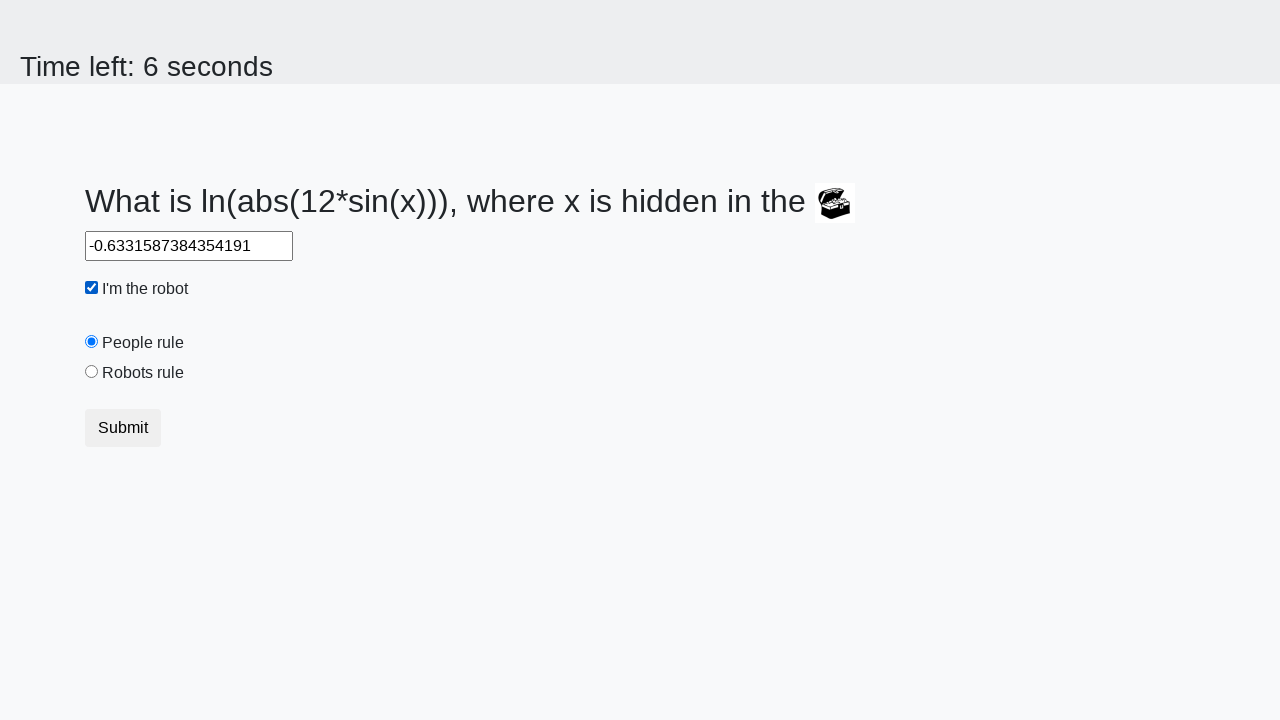

Clicked the robots rule checkbox at (92, 372) on #robotsRule
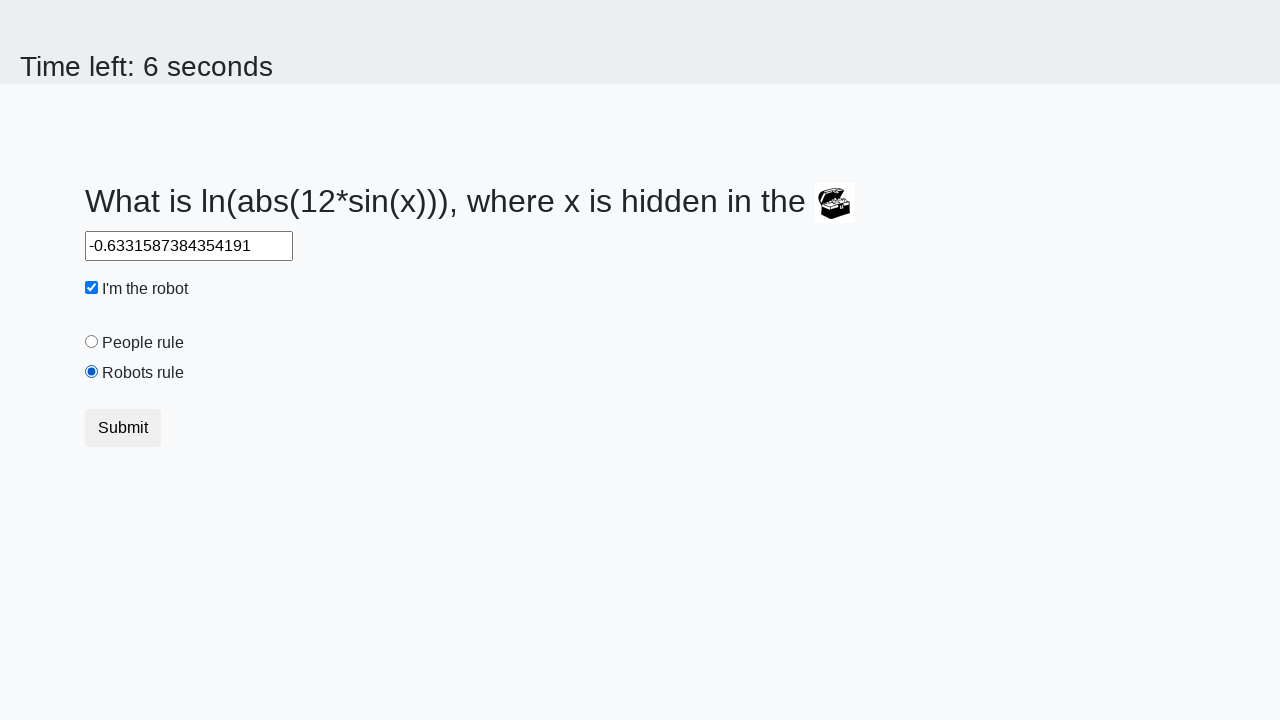

Clicked the submit button to submit the form at (123, 428) on button
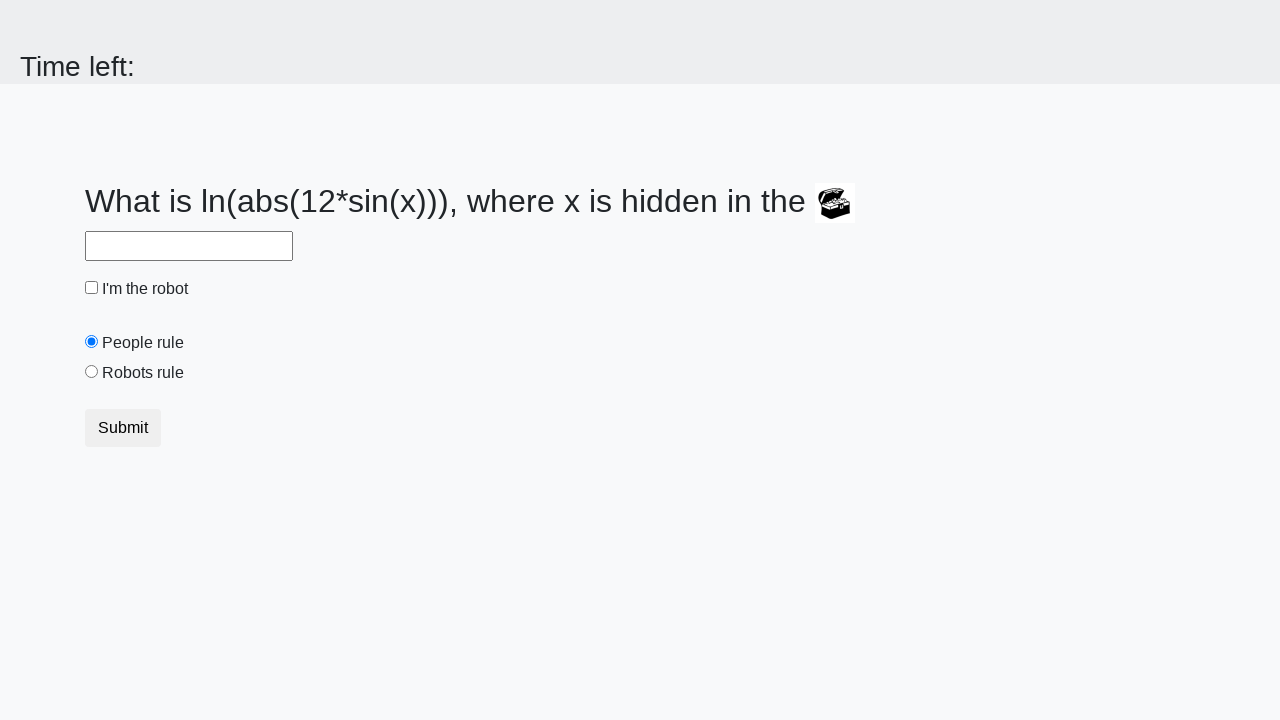

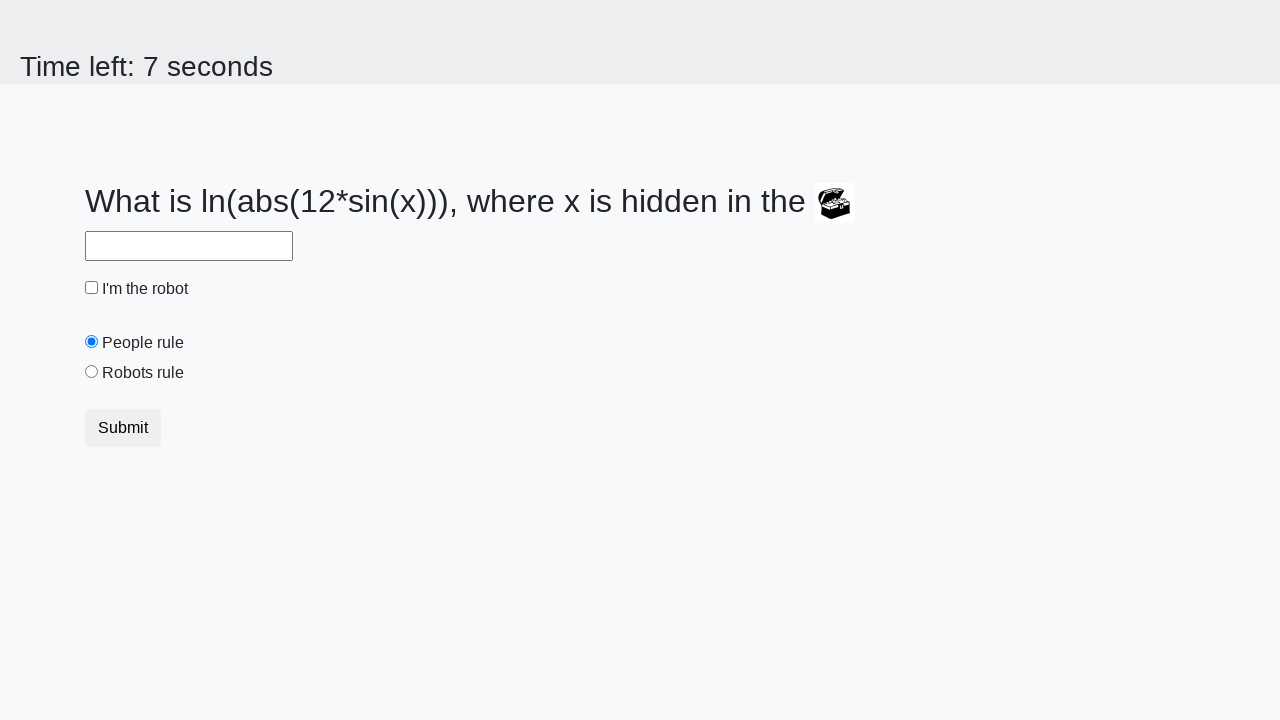